Tests mouse hover operations on a website's main menu by hovering over each menu item sequentially to verify hover interactions work correctly, including right-click context menu functionality.

Starting URL: https://www.globalsqa.com/demo-site/

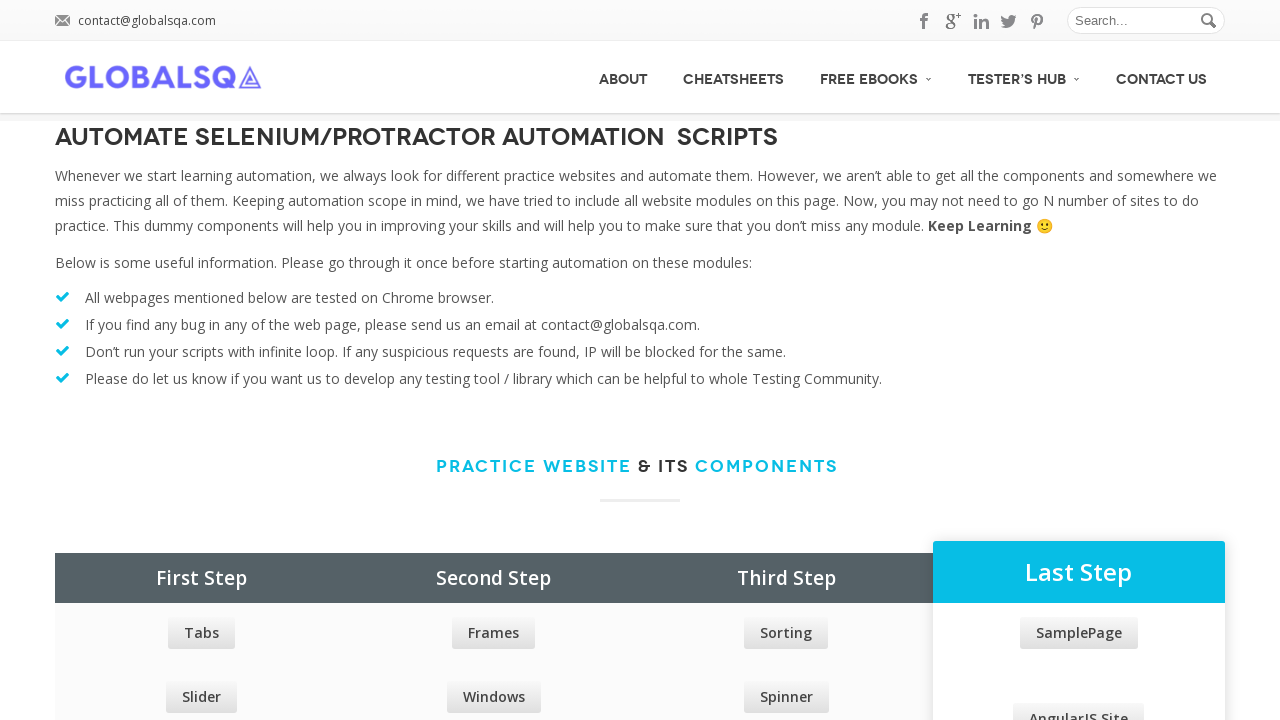

Main menu loaded successfully
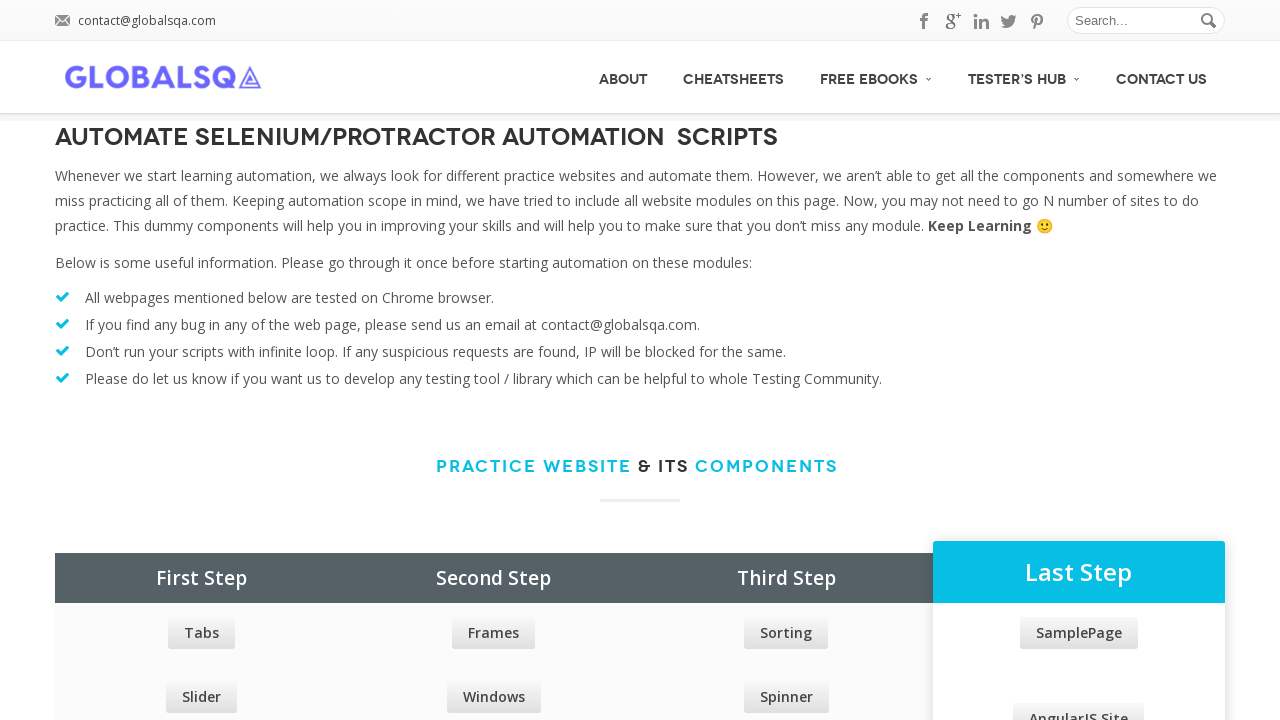

Located all main menu items - count: 5
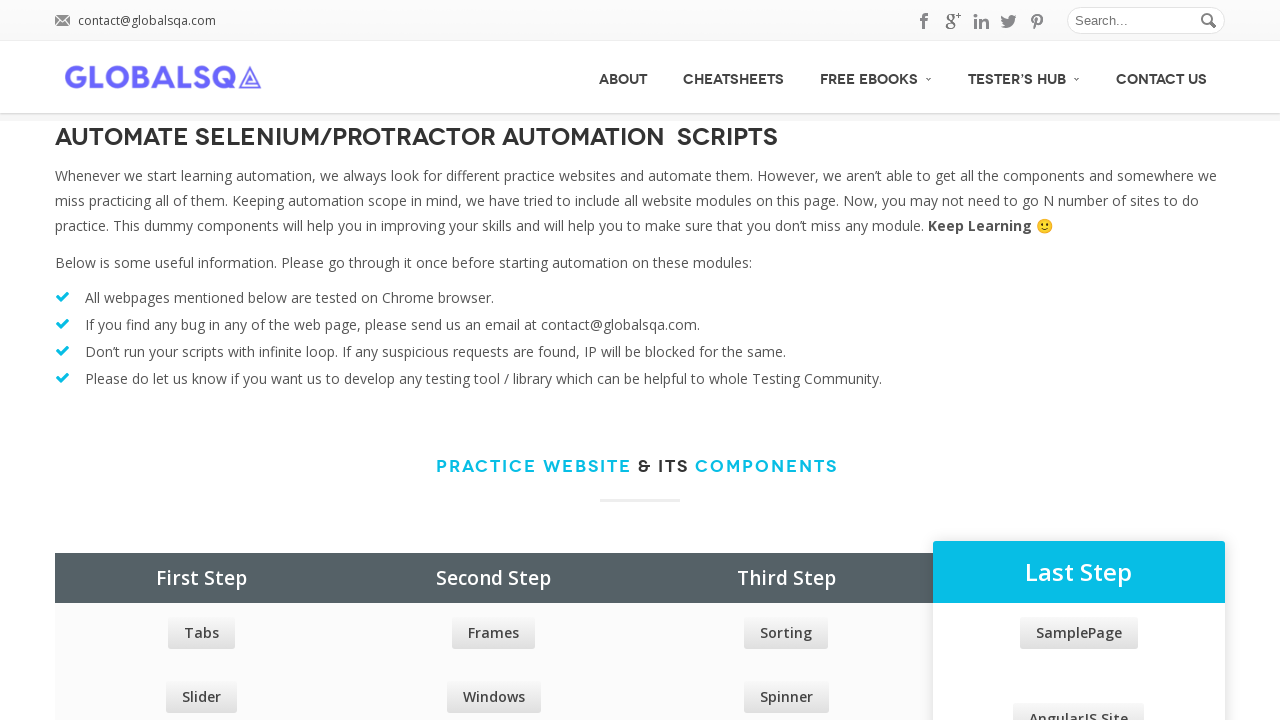

Hovered over third menu option at (876, 76) on xpath=//div[@id='menu']/ul/li/a >> nth=2
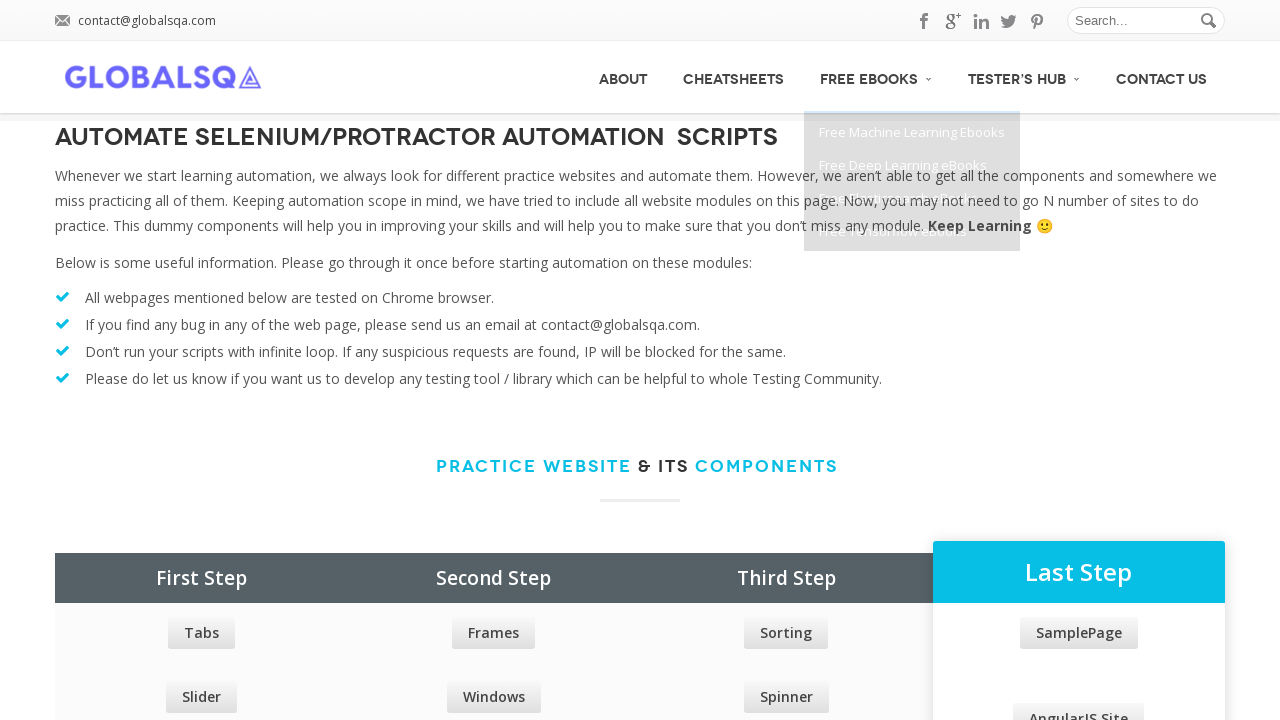

Hovered over menu item 1: About at (623, 77) on xpath=//div[@id='menu']/ul/li/a >> nth=0
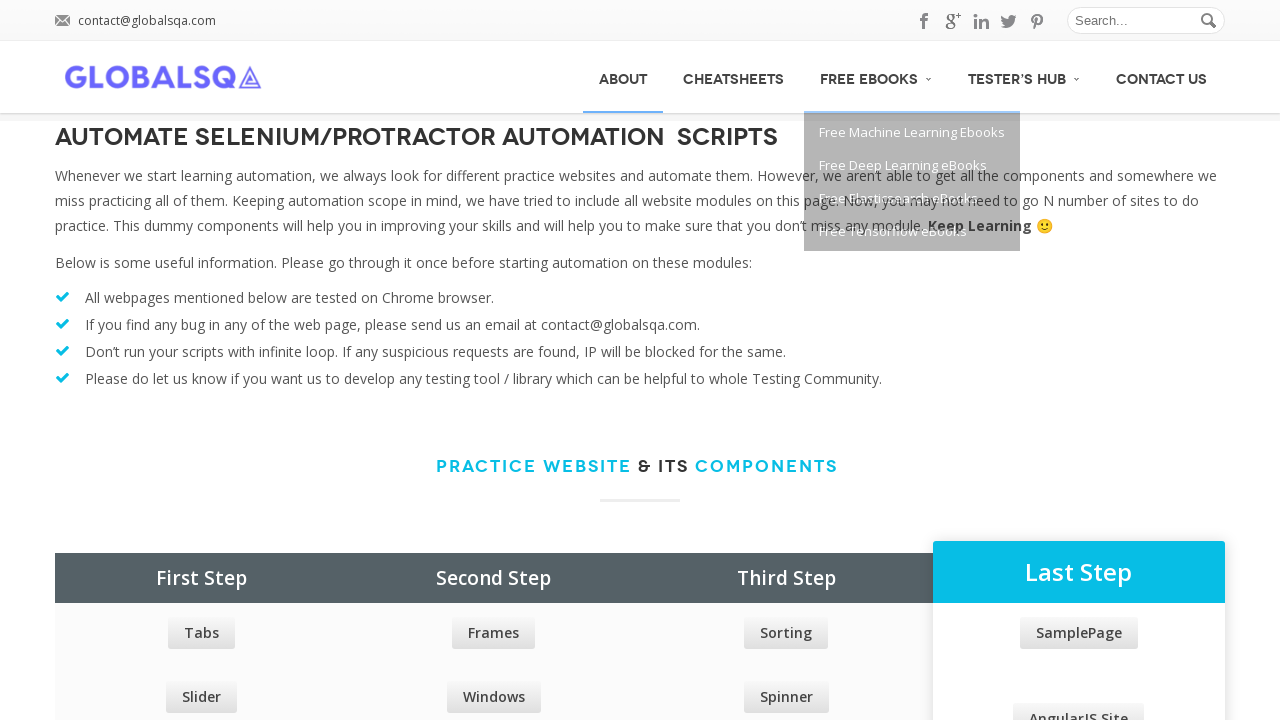

Waited 1000ms after hovering over menu item 1
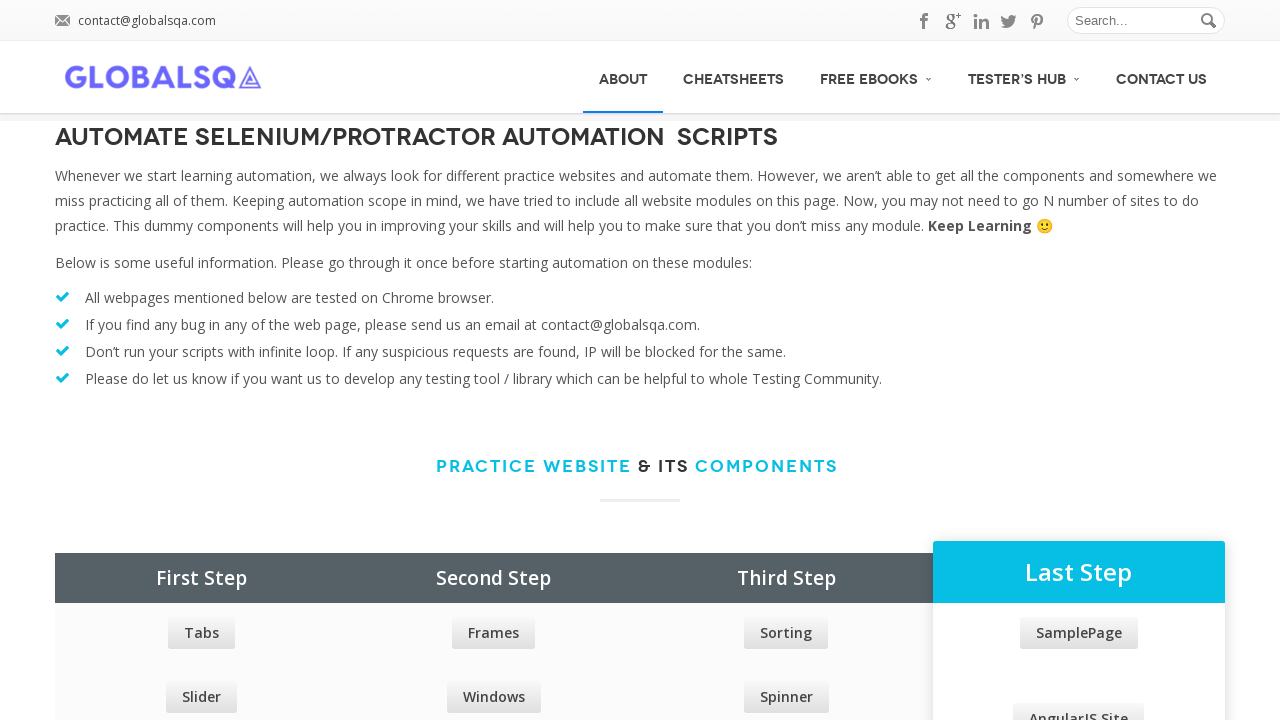

Hovered over menu item 2: CheatSheets at (734, 77) on xpath=//div[@id='menu']/ul/li/a >> nth=1
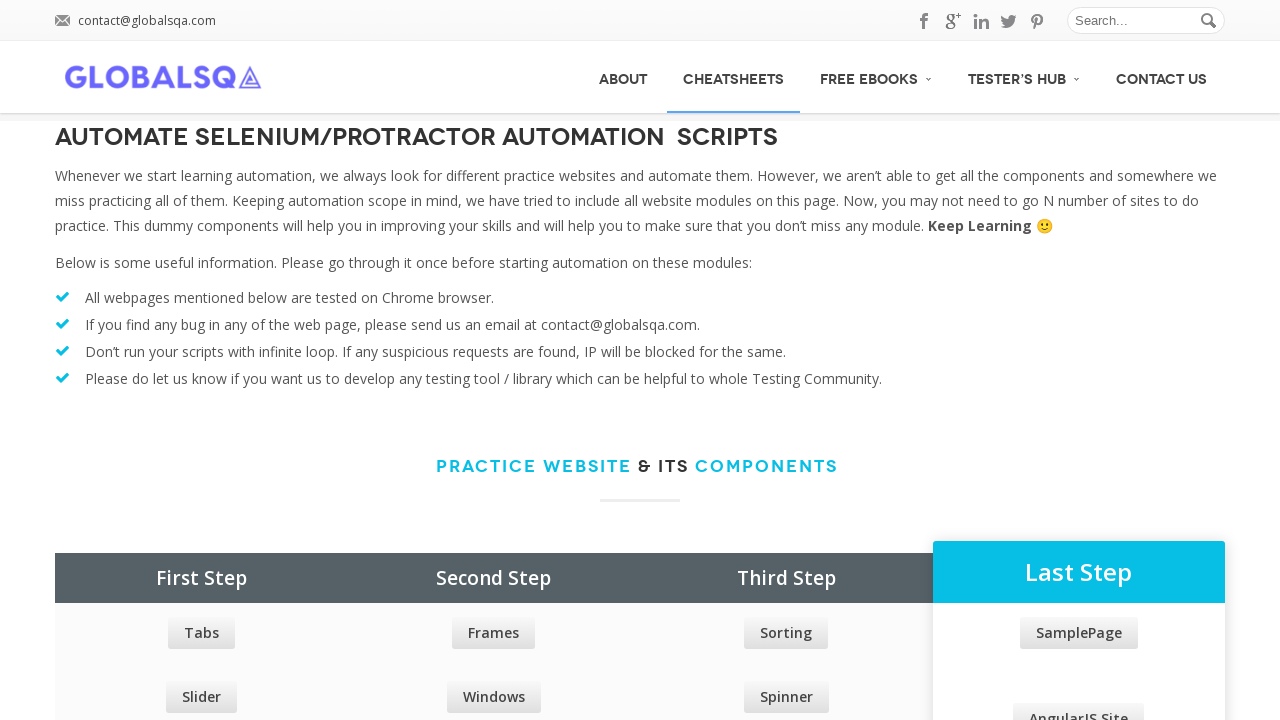

Waited 1000ms after hovering over menu item 2
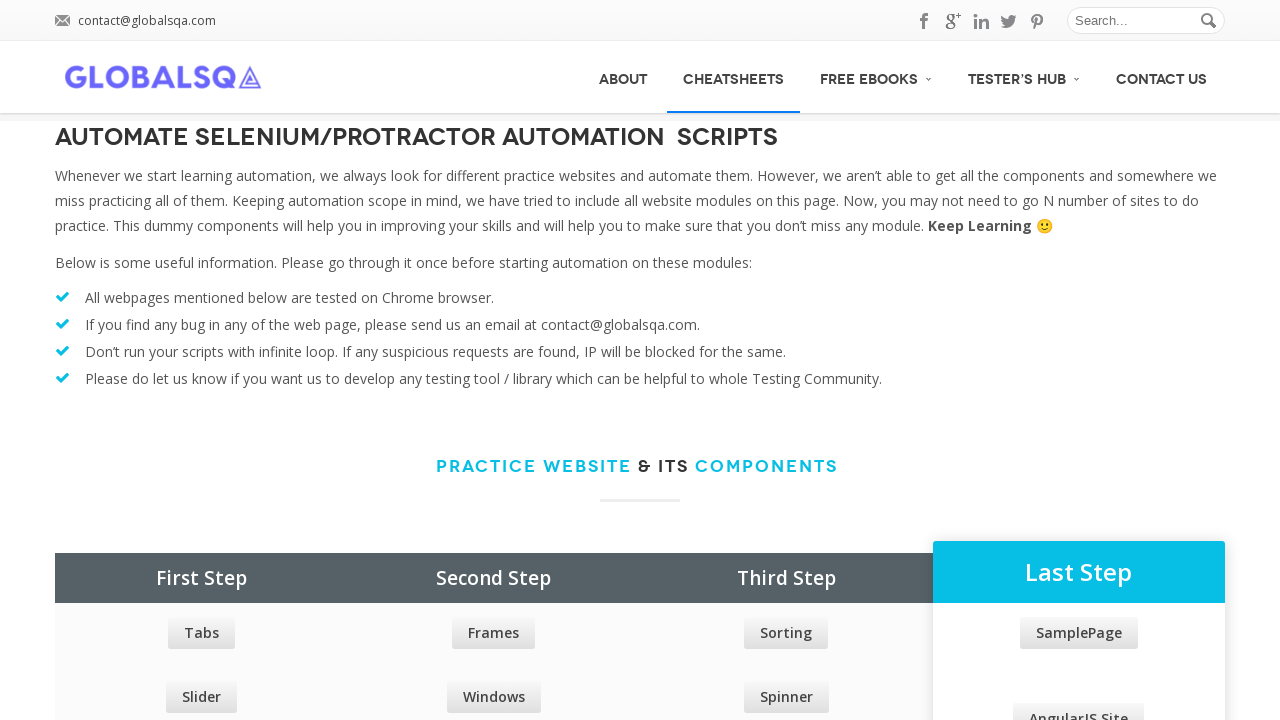

Hovered over menu item 3: Free Ebooks at (876, 76) on xpath=//div[@id='menu']/ul/li/a >> nth=2
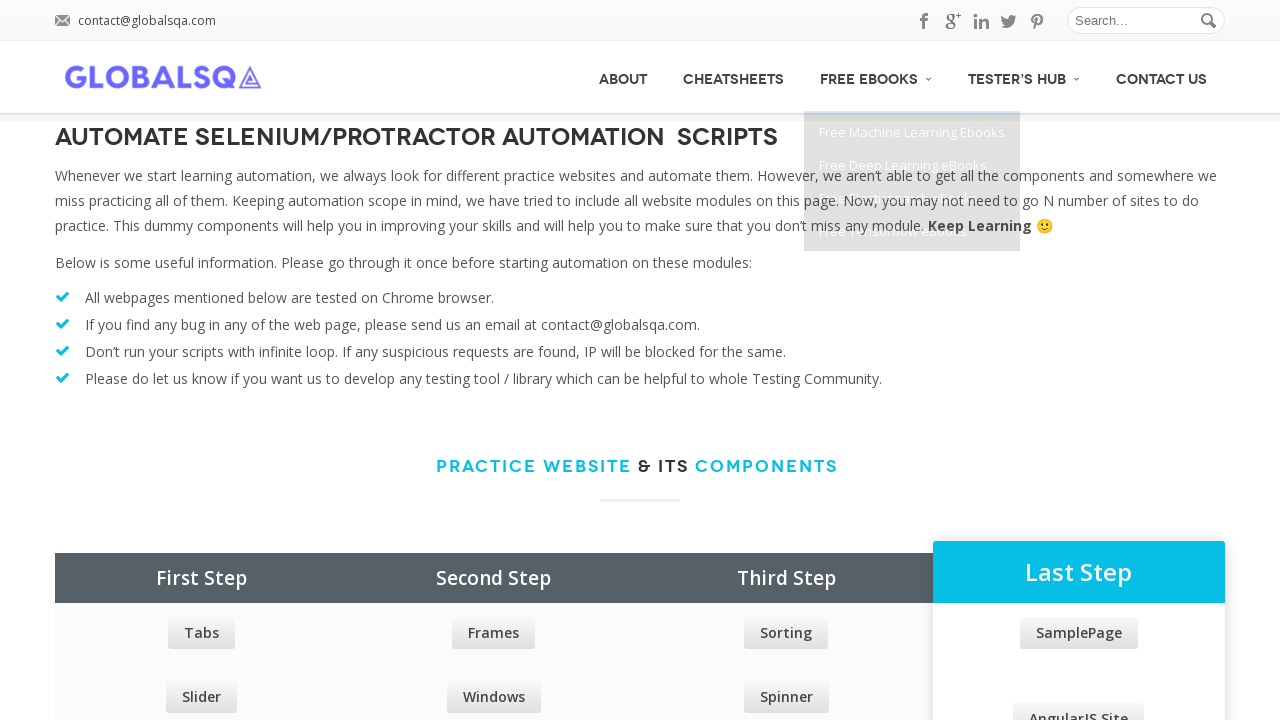

Waited 1000ms after hovering over menu item 3
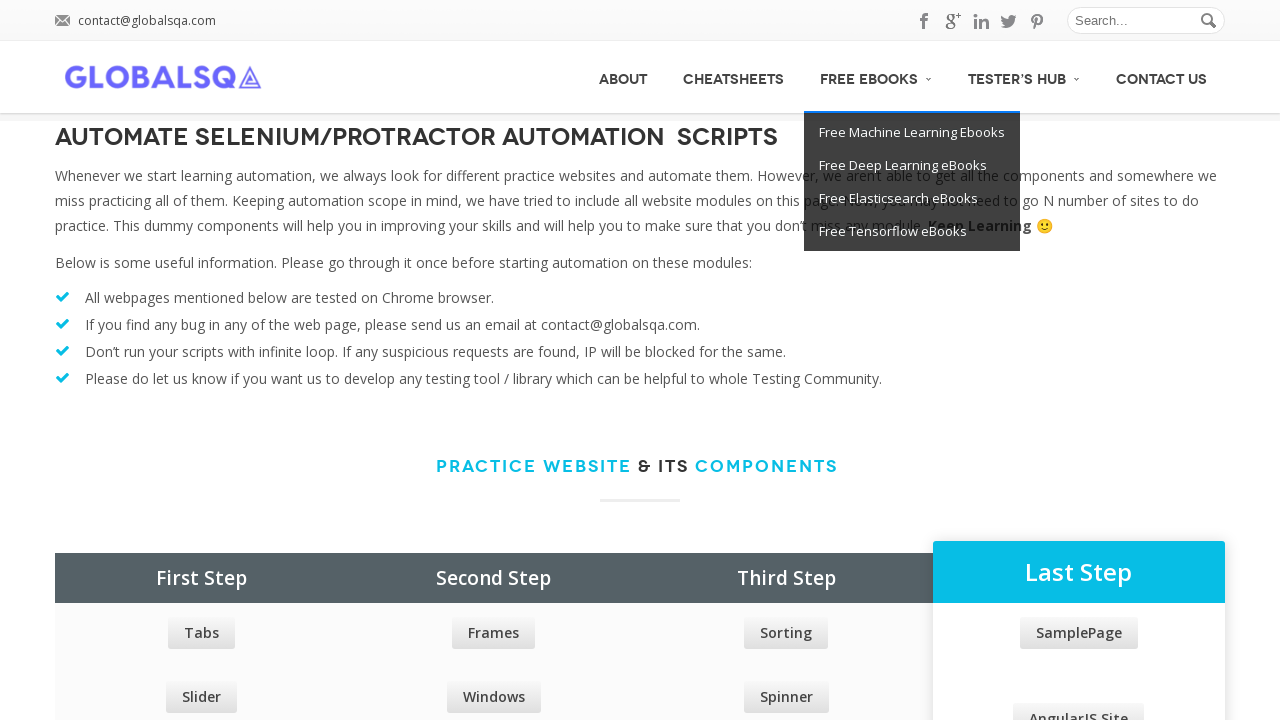

Hovered over menu item 4: Tester’s Hub at (1024, 76) on xpath=//div[@id='menu']/ul/li/a >> nth=3
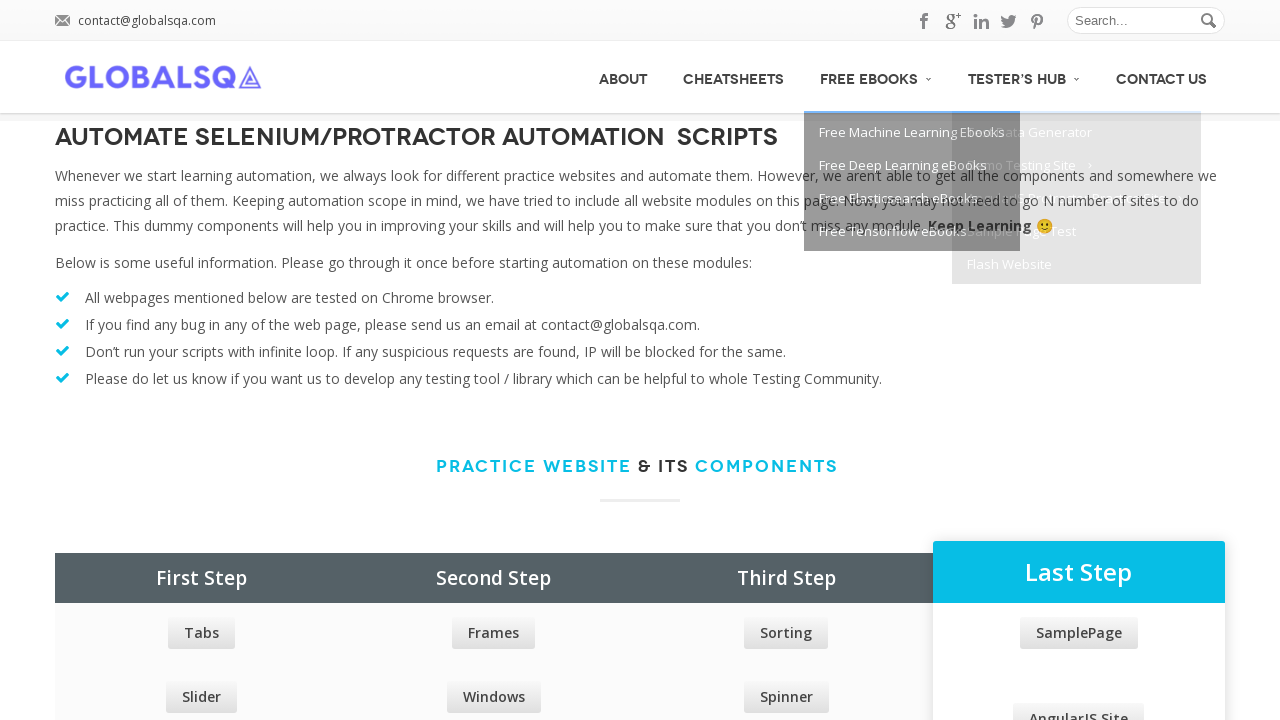

Waited 1000ms after hovering over menu item 4
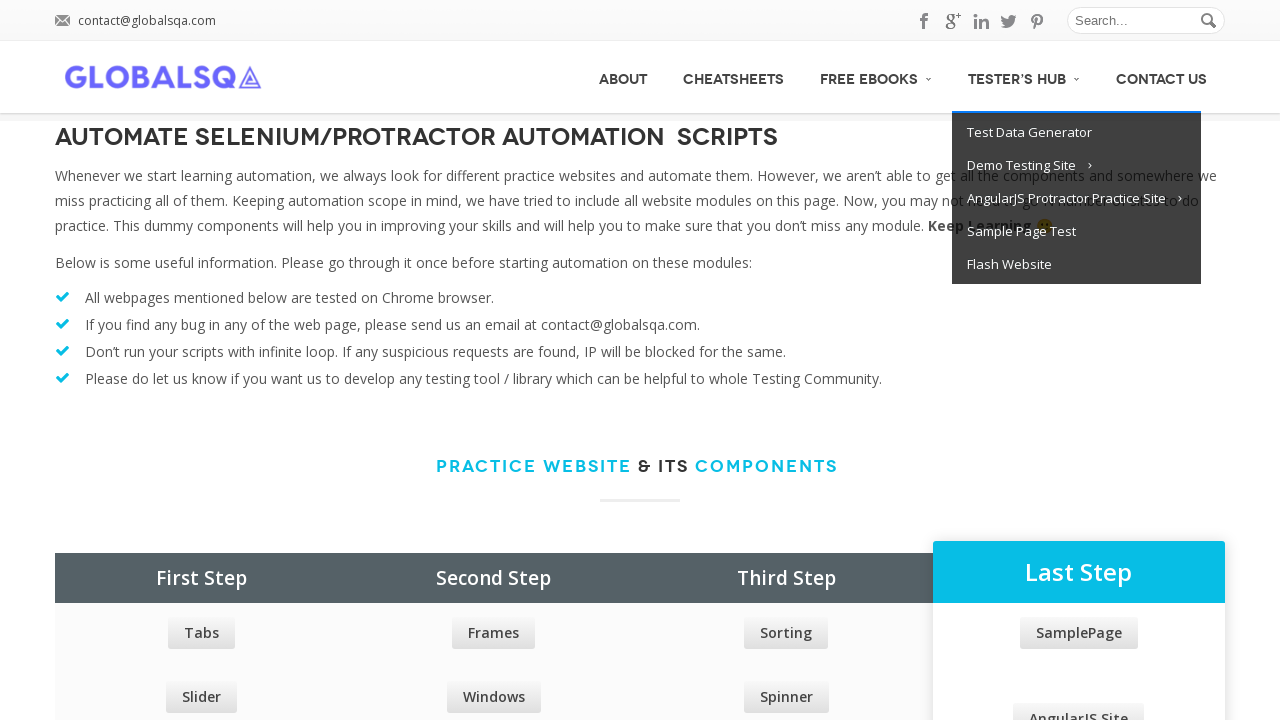

Hovered over menu item 5: Contact Us at (1162, 77) on xpath=//div[@id='menu']/ul/li/a >> nth=4
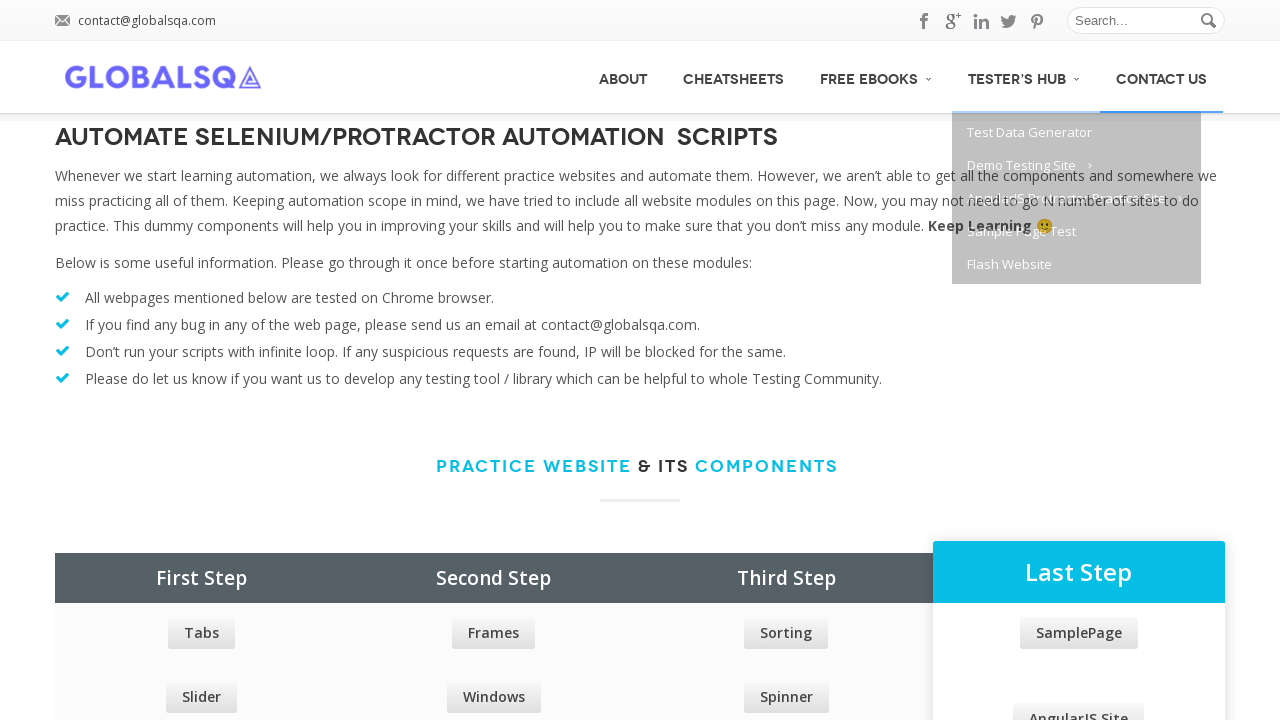

Waited 1000ms after hovering over menu item 5
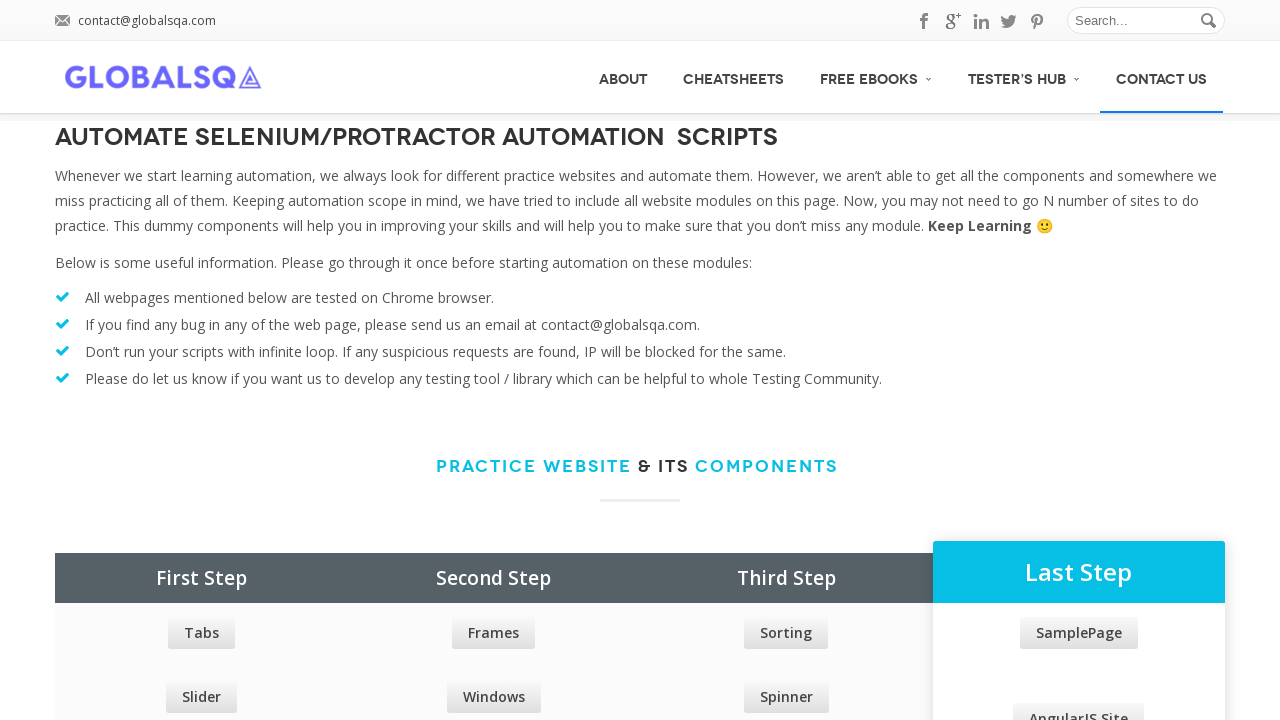

Hovered over third menu option again at (876, 76) on xpath=//div[@id='menu']/ul/li/a >> nth=2
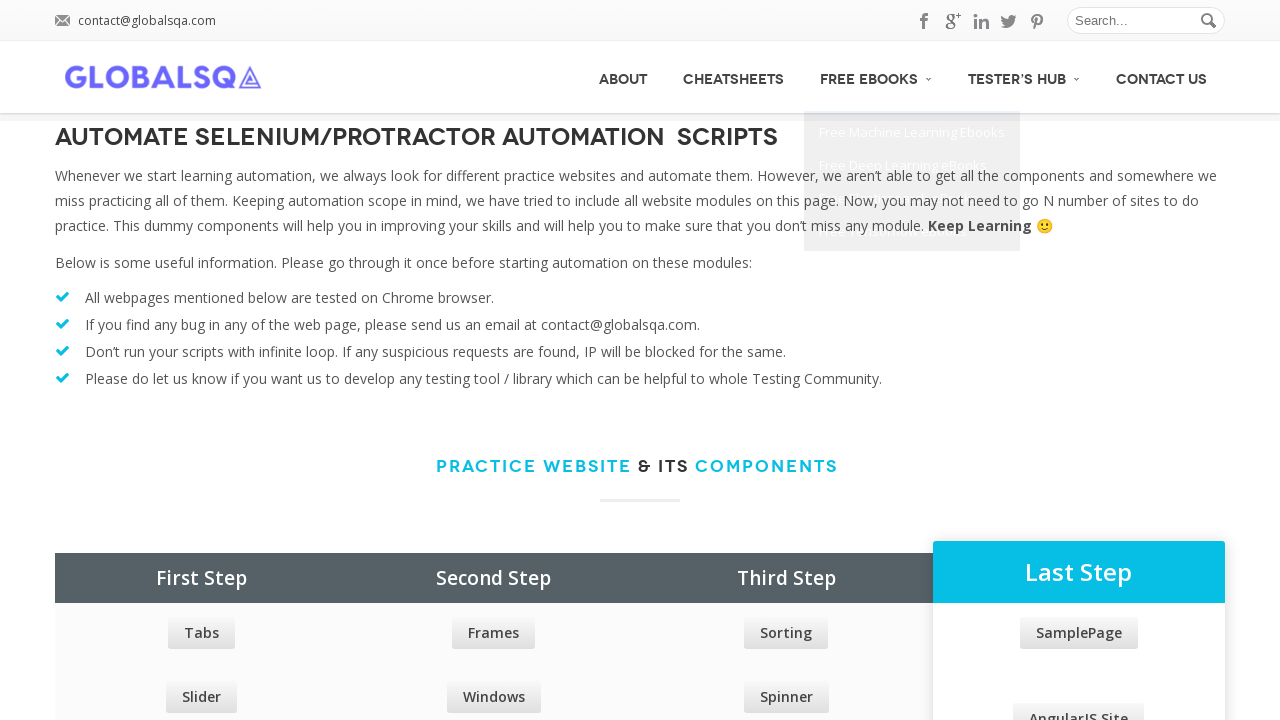

Hovered over menu item 1 in second loop at (623, 77) on xpath=//div[@id='menu']/ul/li/a >> nth=0
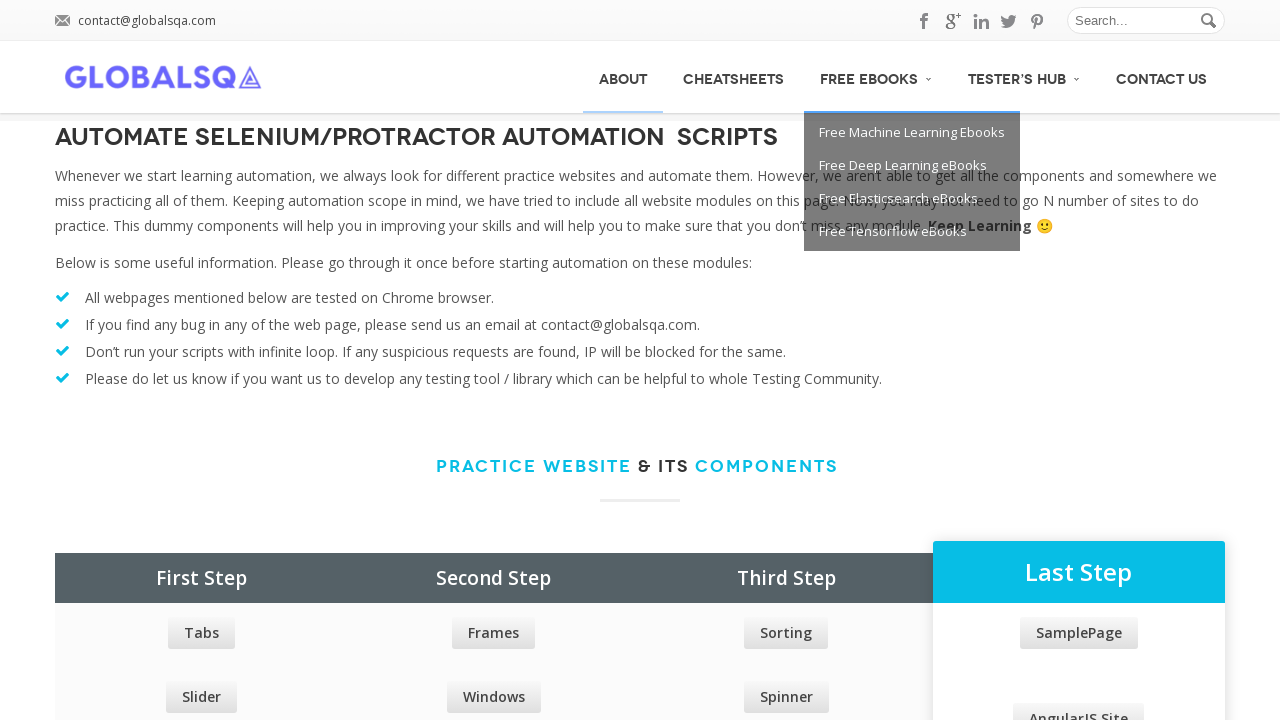

Waited 1000ms after hovering over menu item 1 in second loop
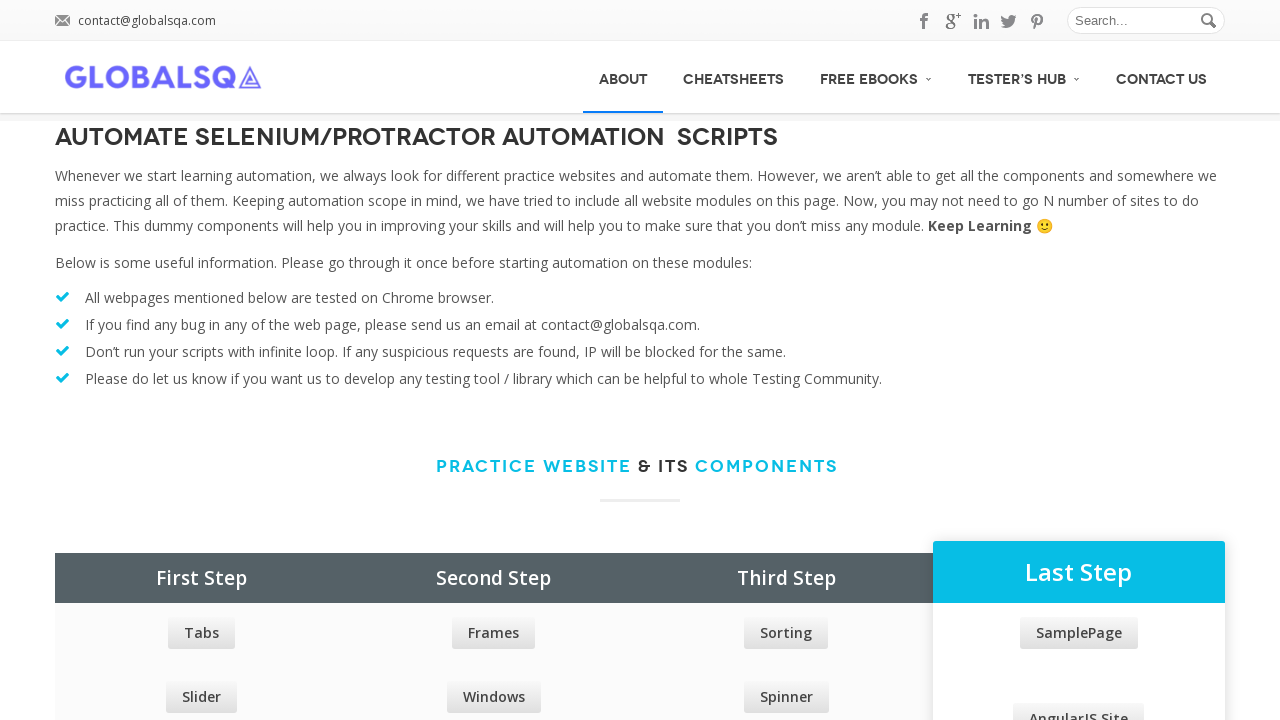

Hovered over menu item 2 in second loop at (734, 77) on xpath=//div[@id='menu']/ul/li/a >> nth=1
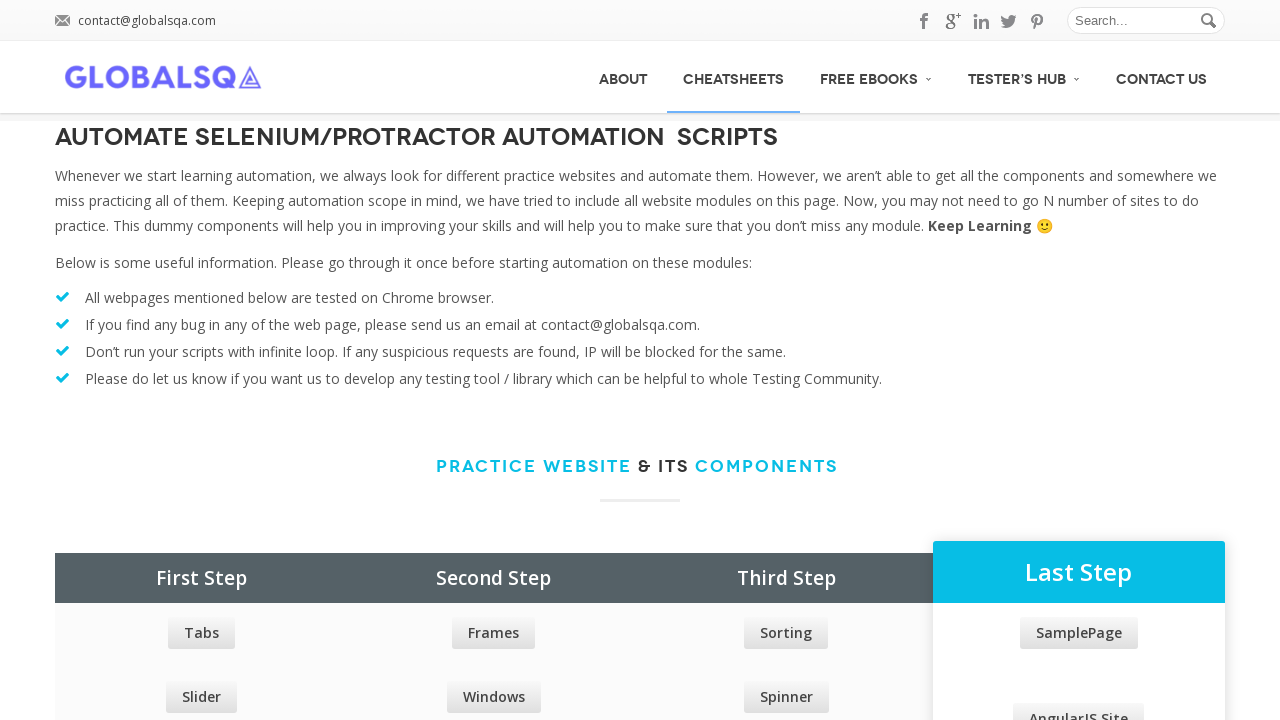

Waited 1000ms after hovering over menu item 2 in second loop
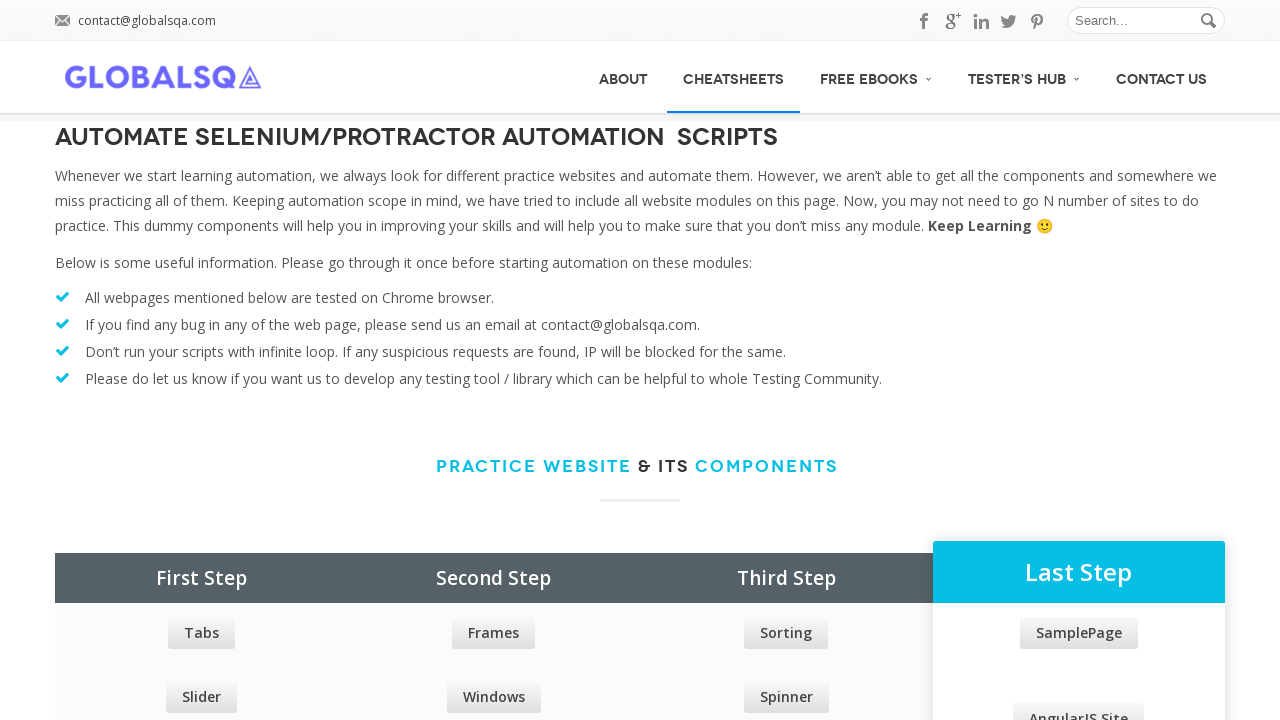

Hovered over menu item 3 in second loop at (876, 76) on xpath=//div[@id='menu']/ul/li/a >> nth=2
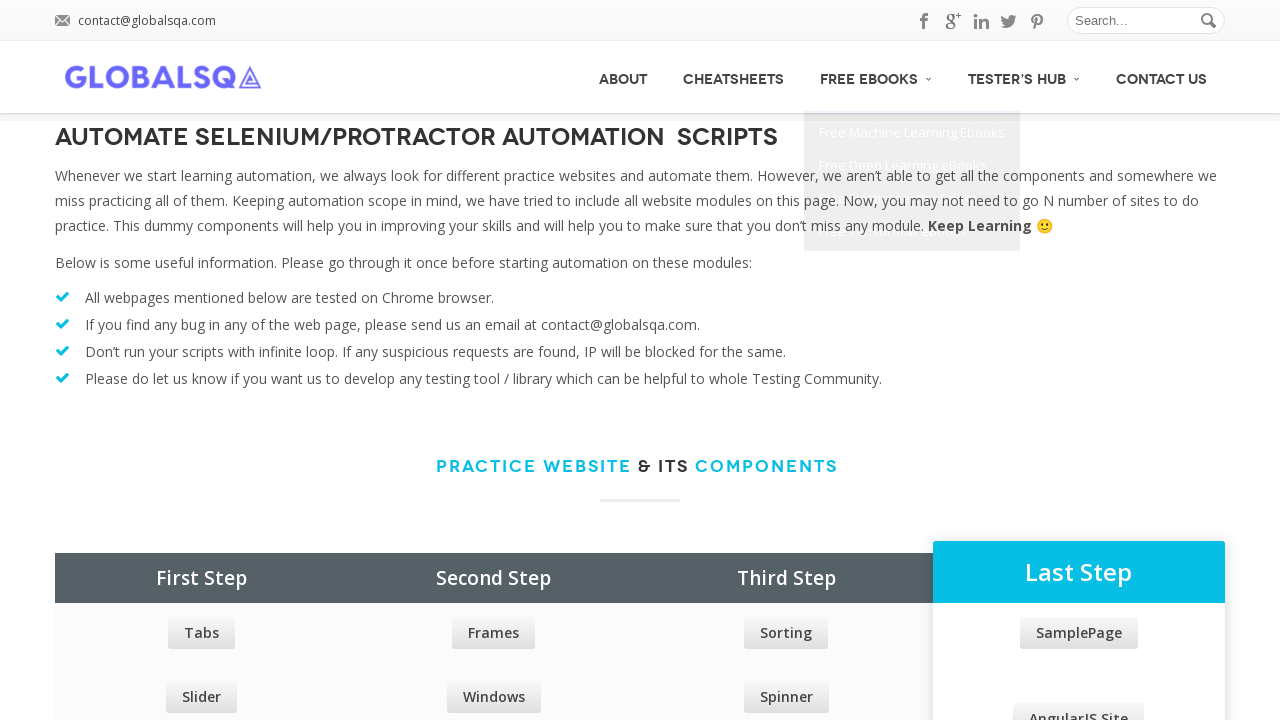

Waited 1000ms after hovering over menu item 3 in second loop
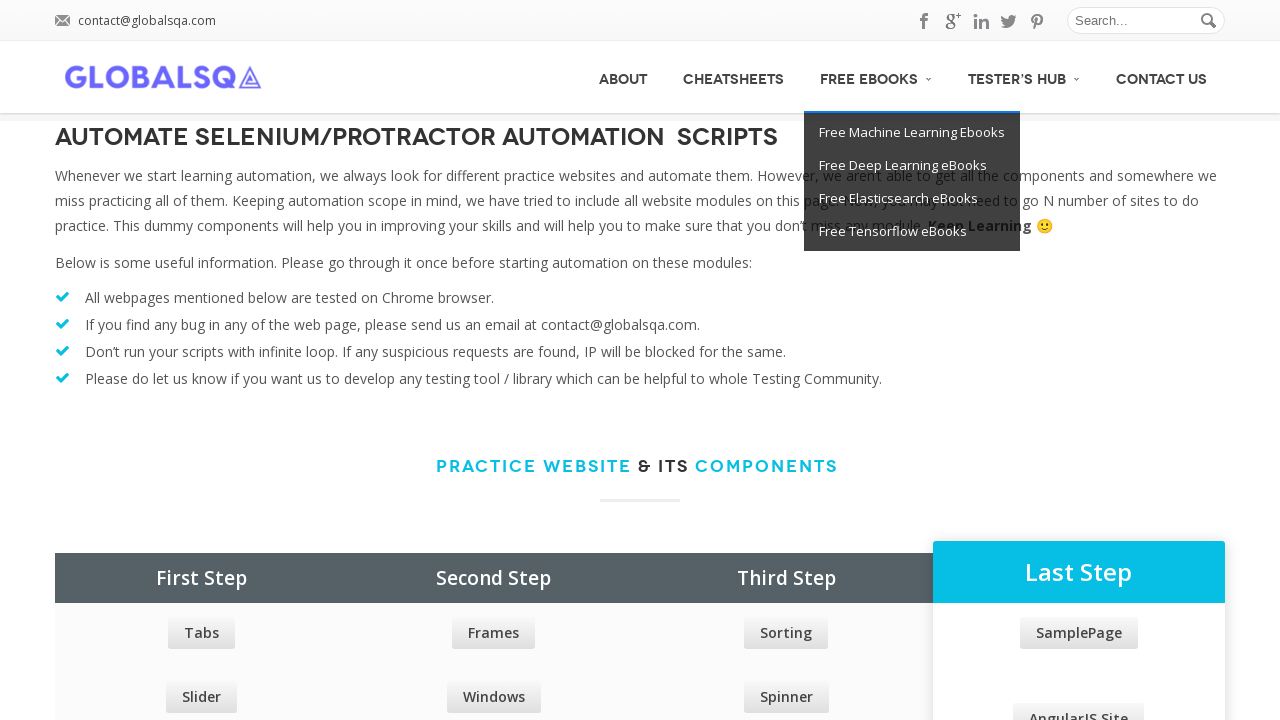

Hovered over menu item 4 in second loop at (1024, 76) on xpath=//div[@id='menu']/ul/li/a >> nth=3
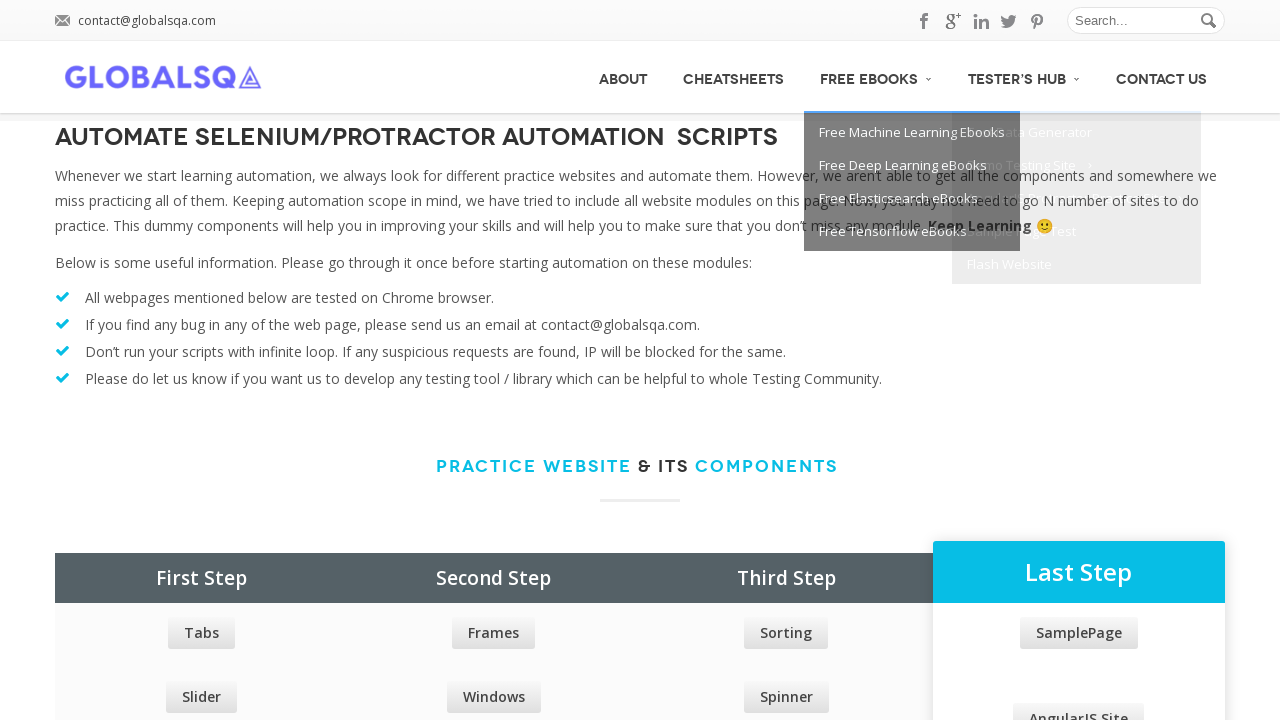

Waited 1000ms after hovering over menu item 4 in second loop
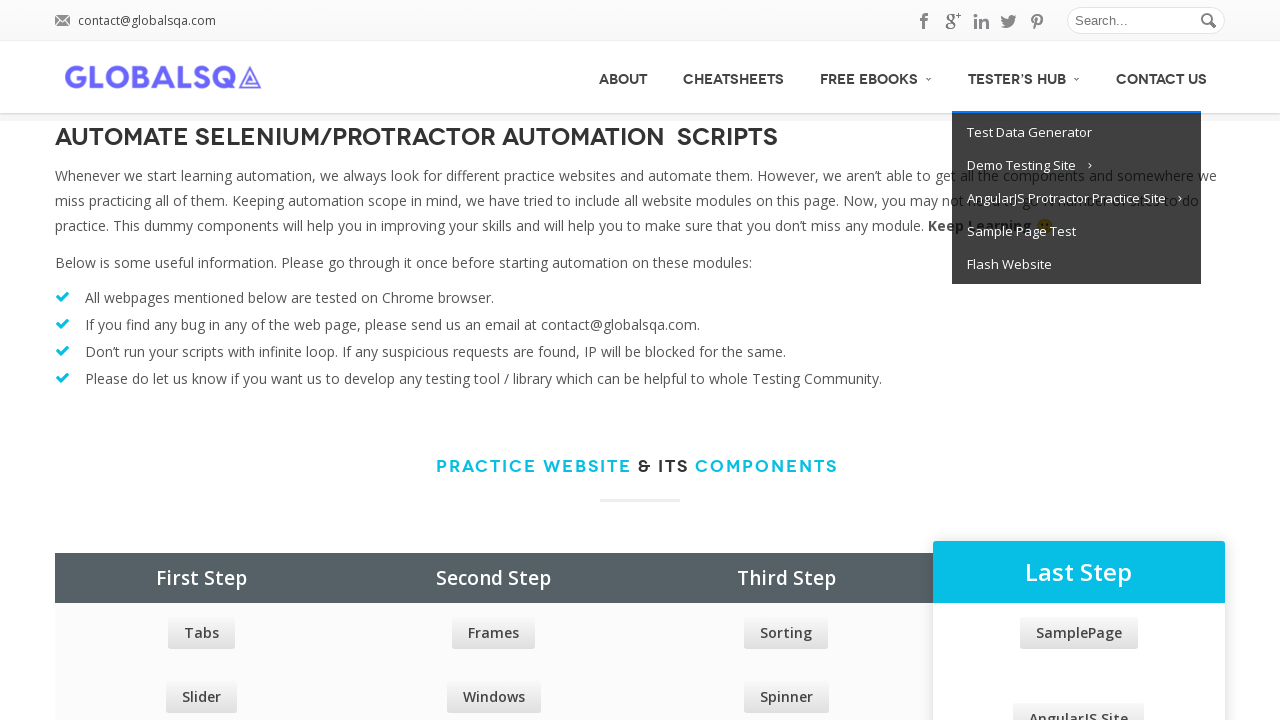

Hovered over menu item 5 in second loop at (1162, 77) on xpath=//div[@id='menu']/ul/li/a >> nth=4
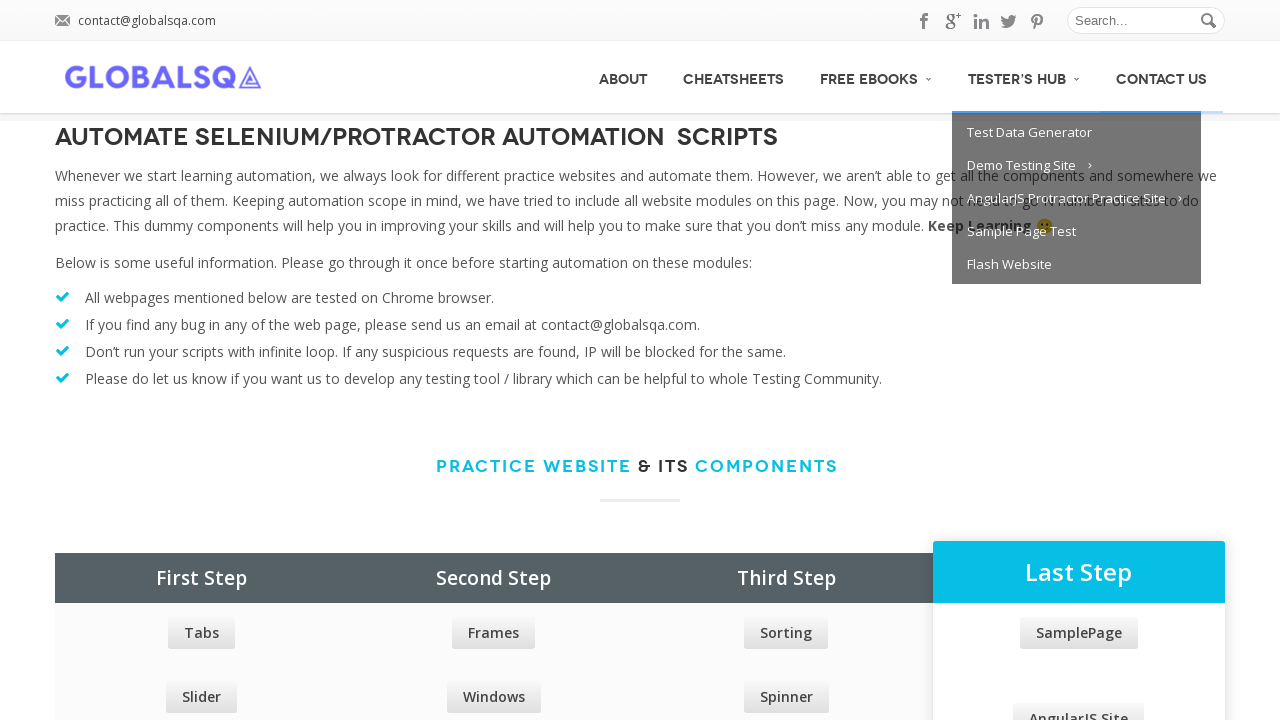

Waited 1000ms after hovering over menu item 5 in second loop
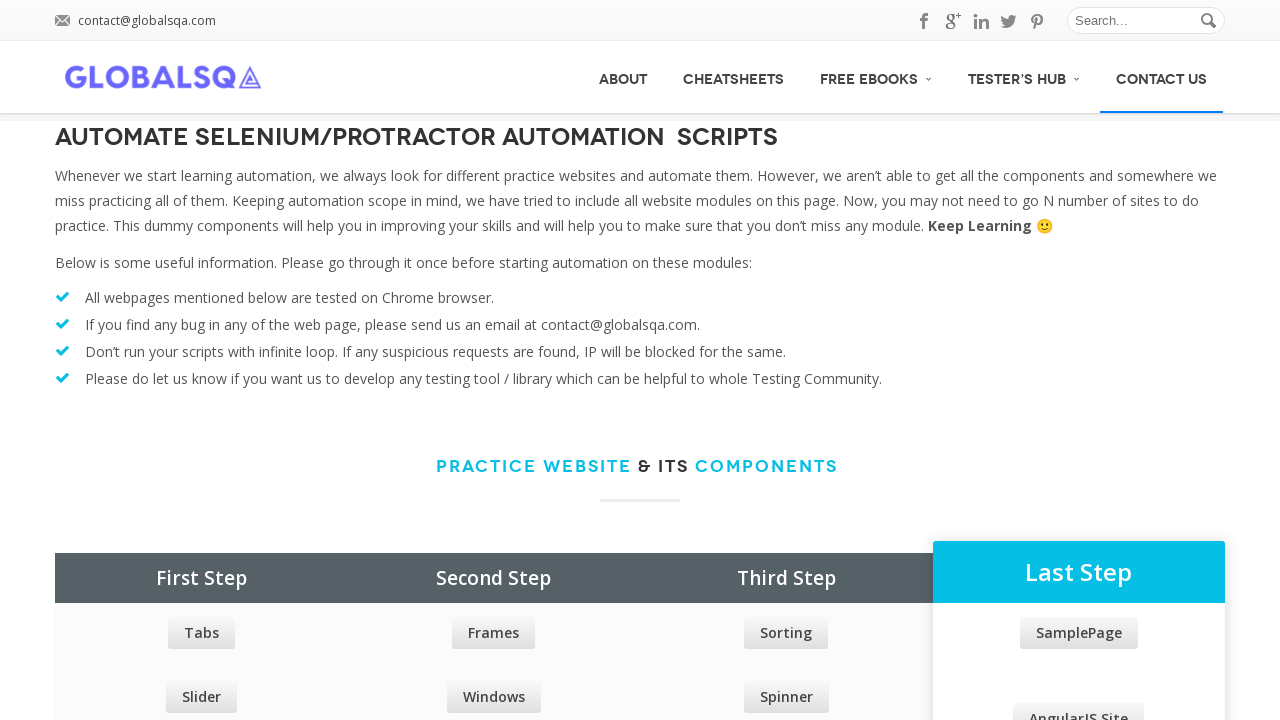

Hovered over second menu item with offset position at (767, 41) on xpath=//div[@id='menu']/ul/li/a >> nth=1
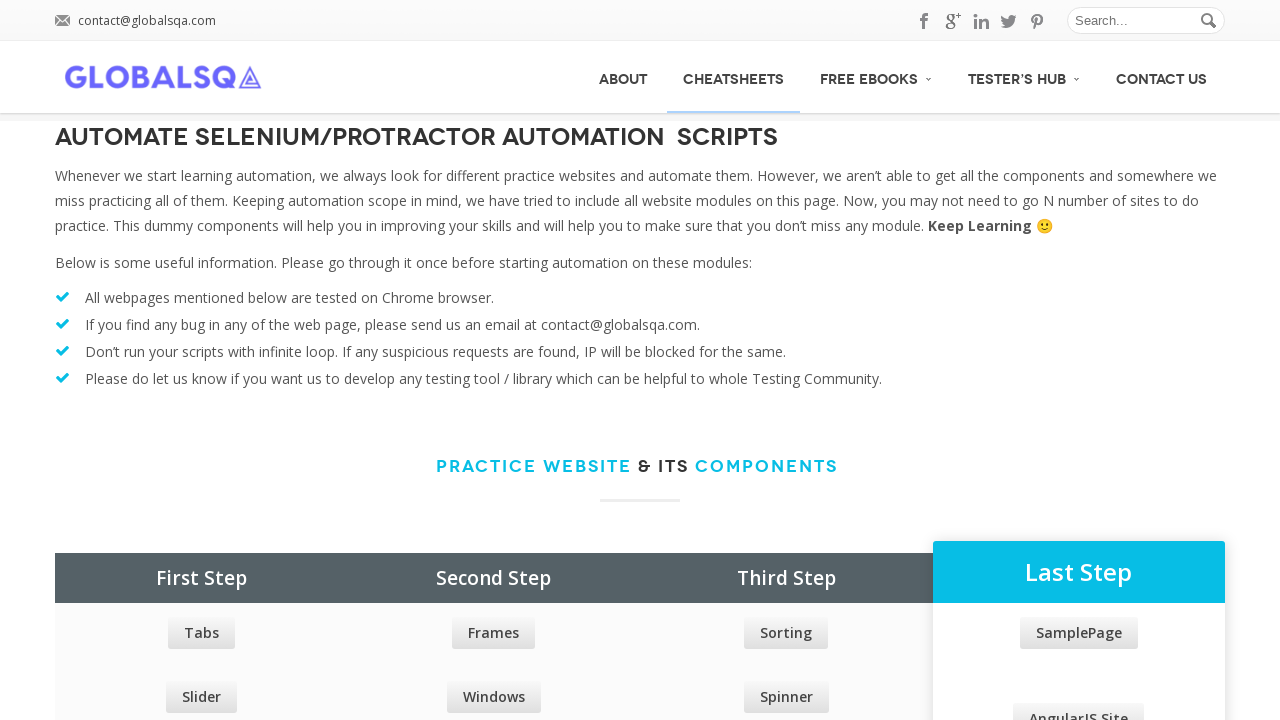

Located second menu option: CheatSheets
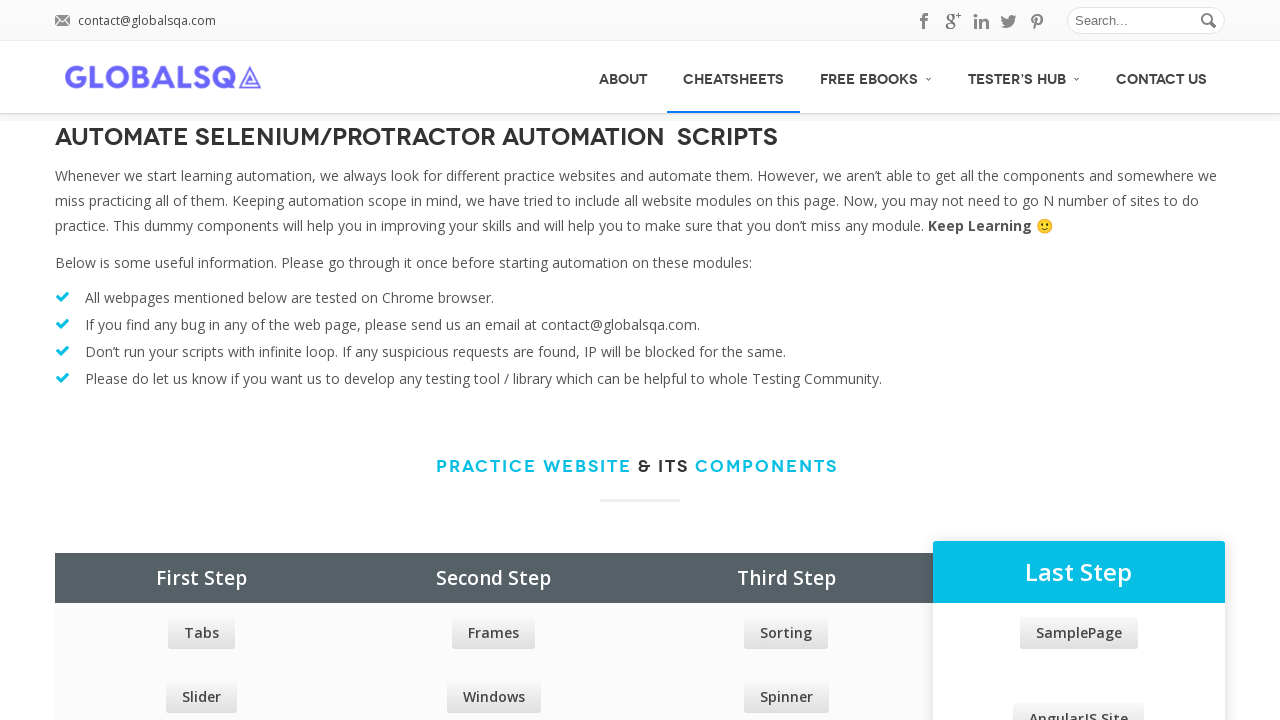

Right-clicked on second menu option: CheatSheets at (734, 77) on xpath=//div[@id='menu']/ul/li/a >> nth=1
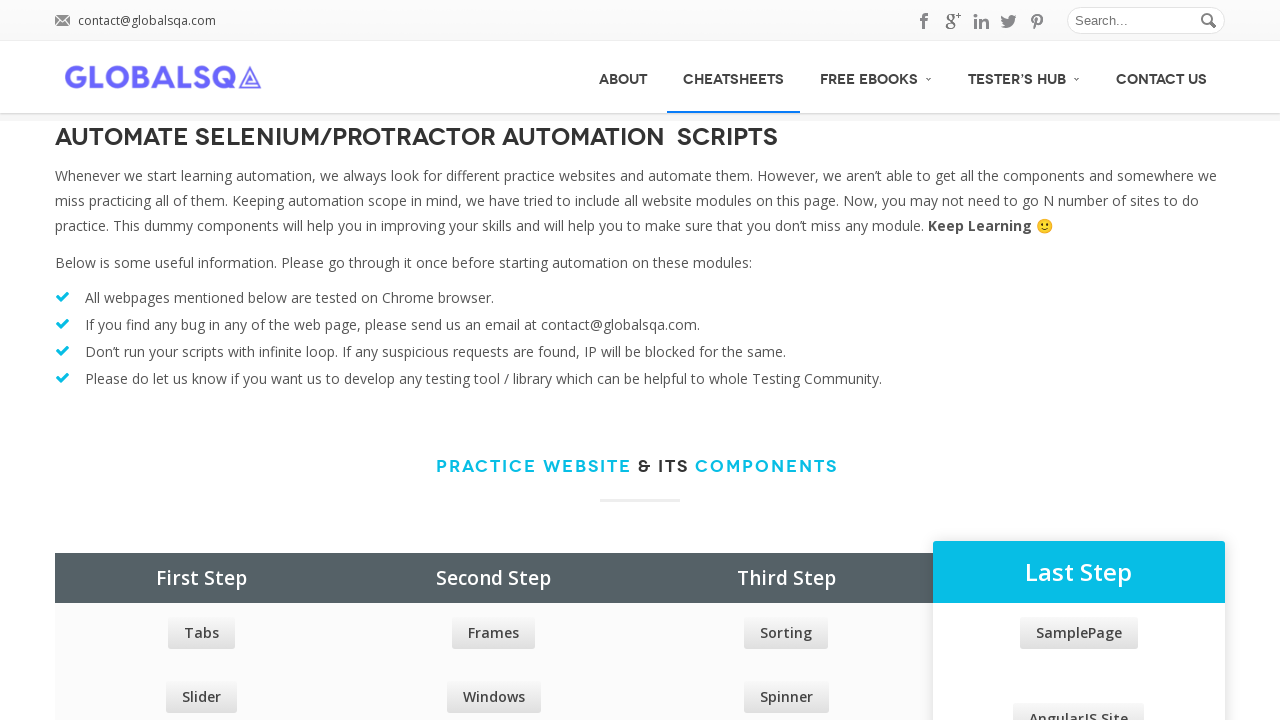

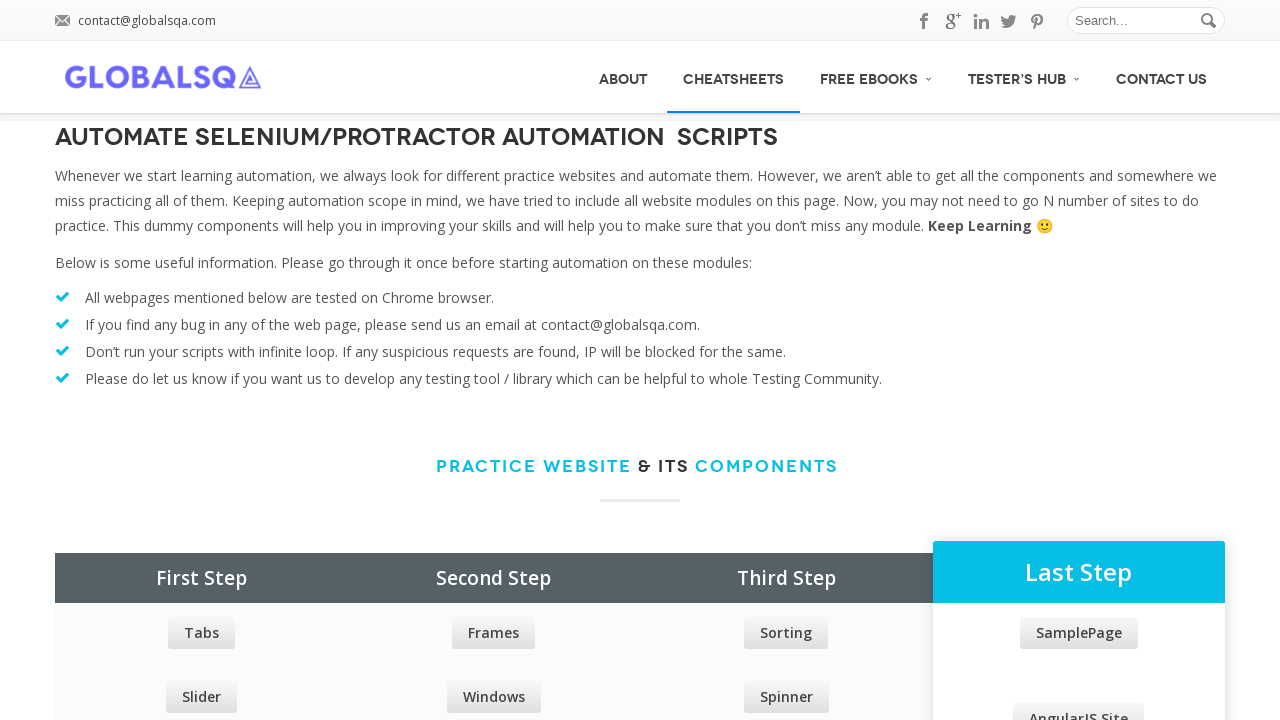